Fills out a practice form with personal information including name, gender, experience, date, profession and tools

Starting URL: https://www.techlistic.com/p/selenium-practice-form.html

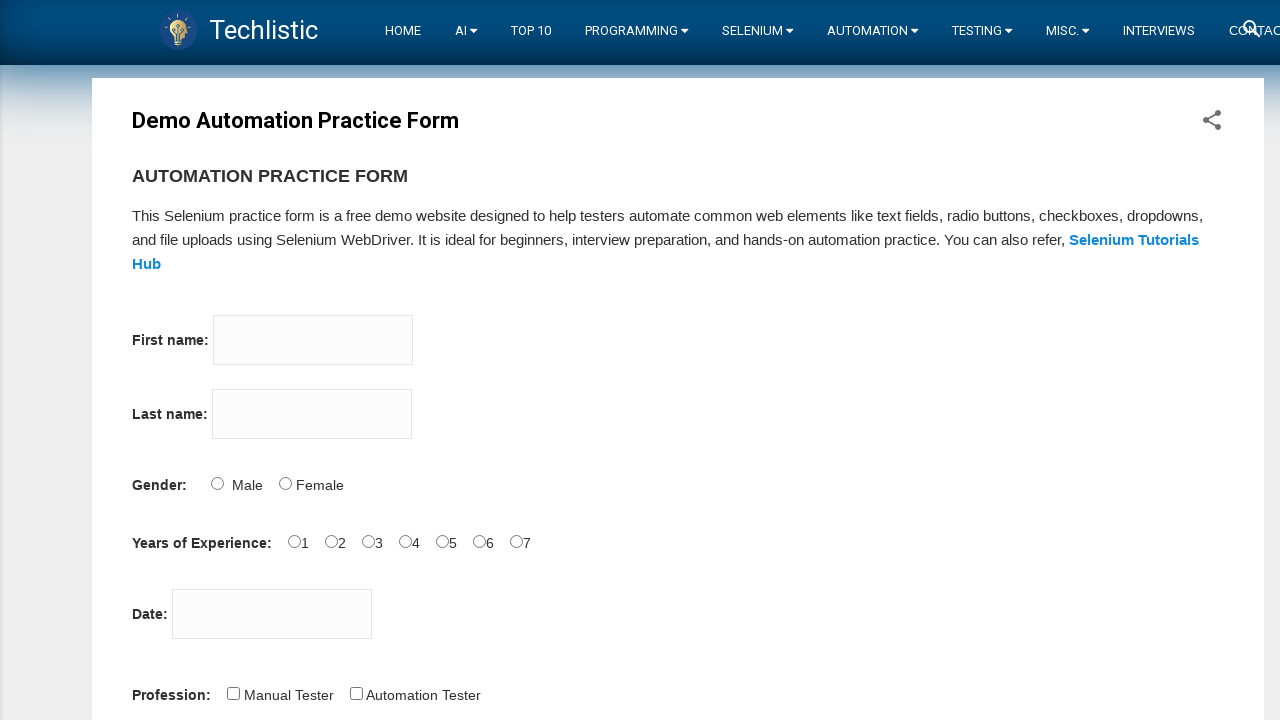

Filled first name field with 'Sevgi' on input[name='firstname']
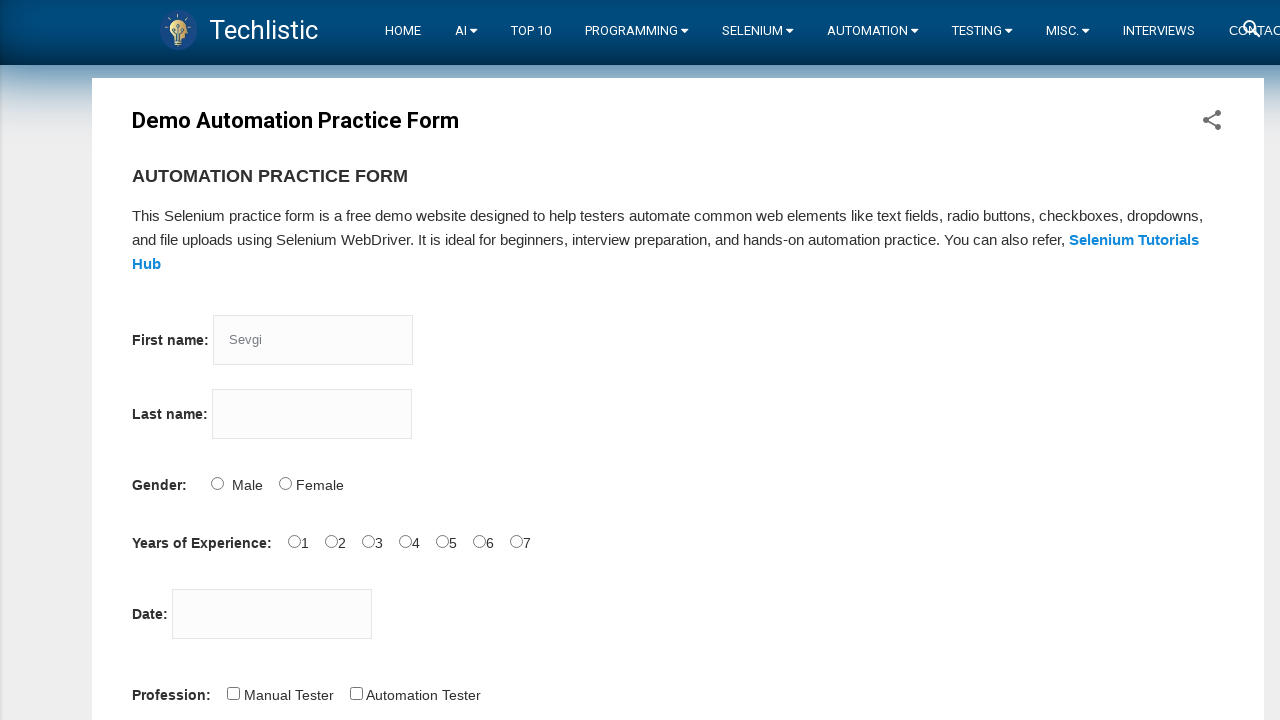

Filled last name field with 'Yalcin' on input[name='lastname']
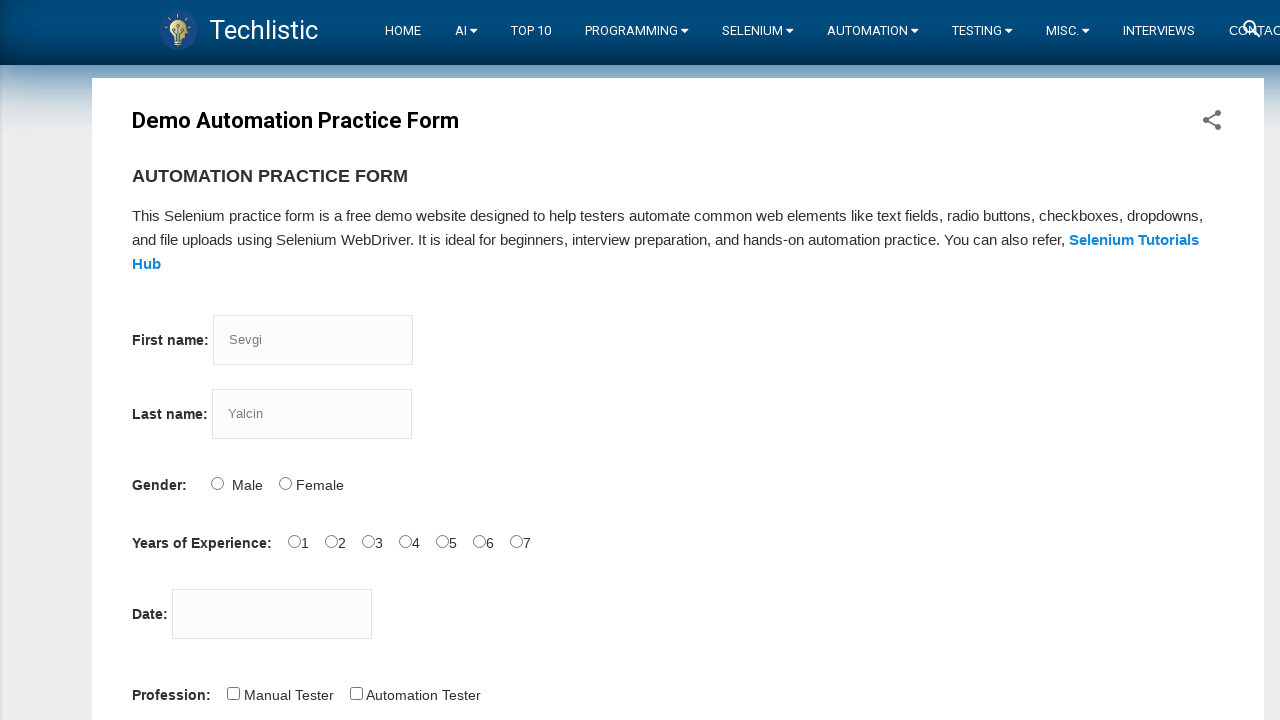

Selected Female gender option at (285, 483) on #sex-1
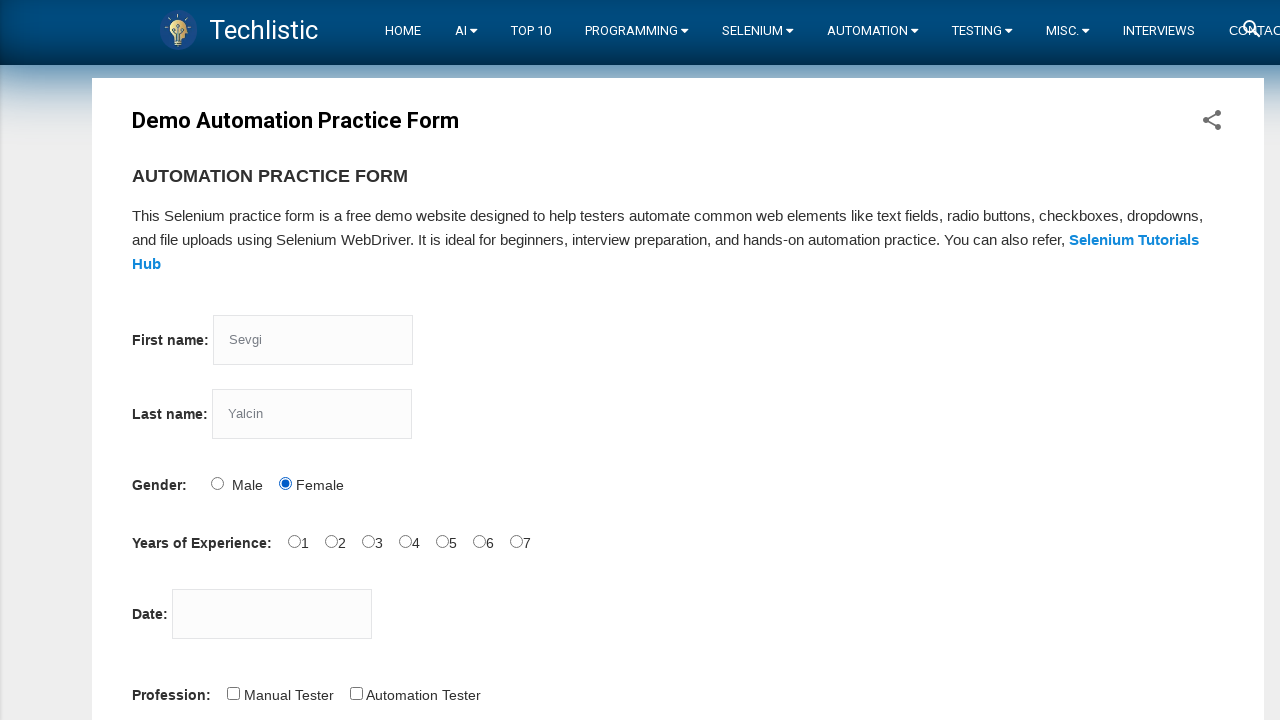

Selected years of experience option at (405, 541) on #exp-3
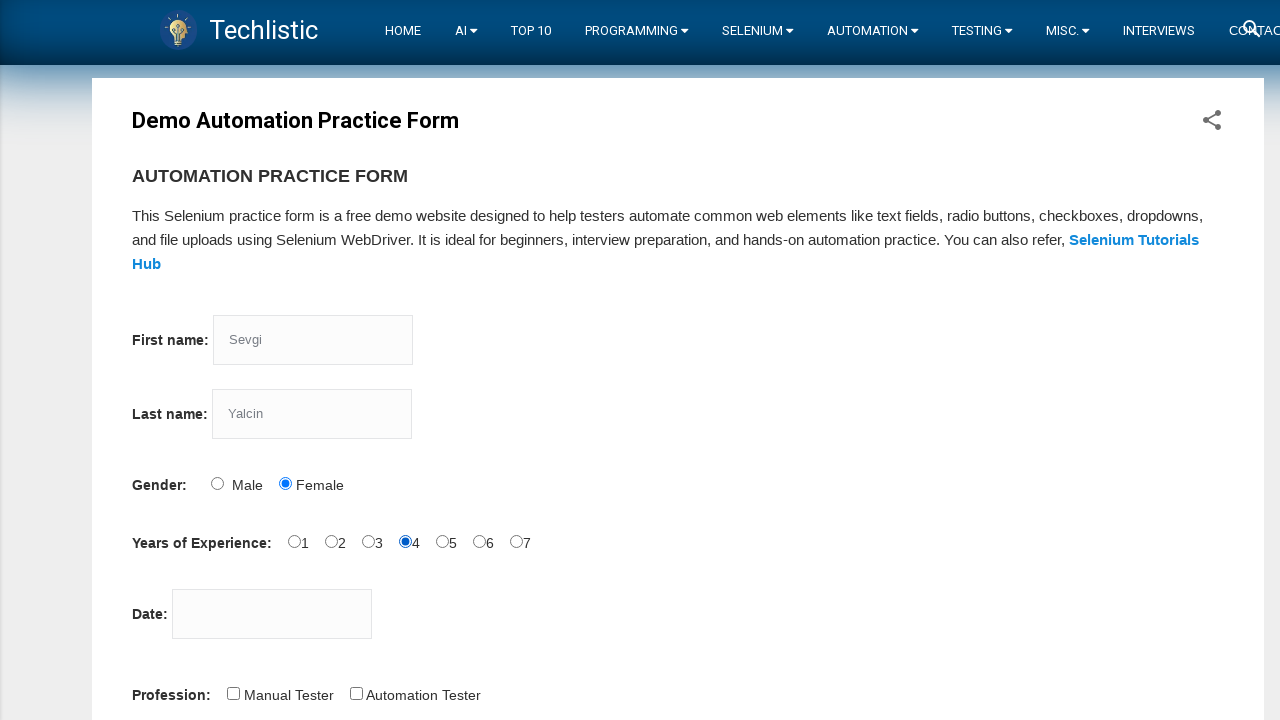

Filled date field with '19.03.2000' on #datepicker
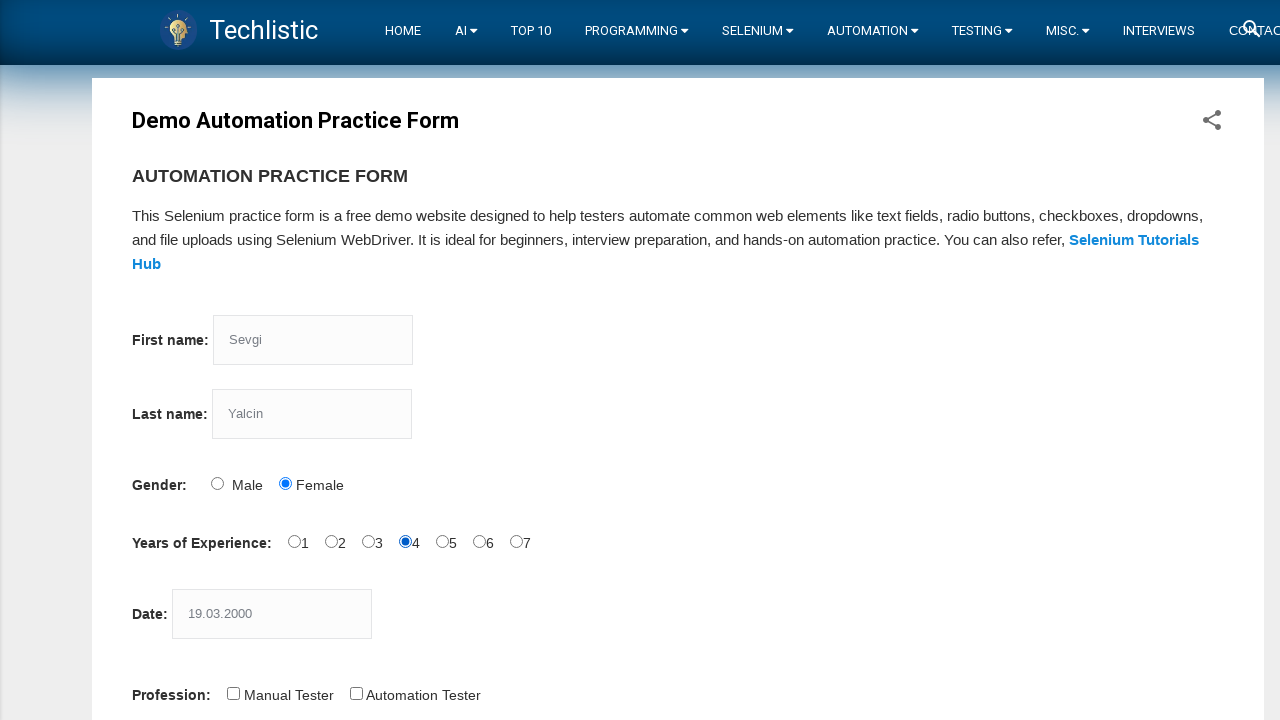

Selected profession option at (356, 693) on #profession-1
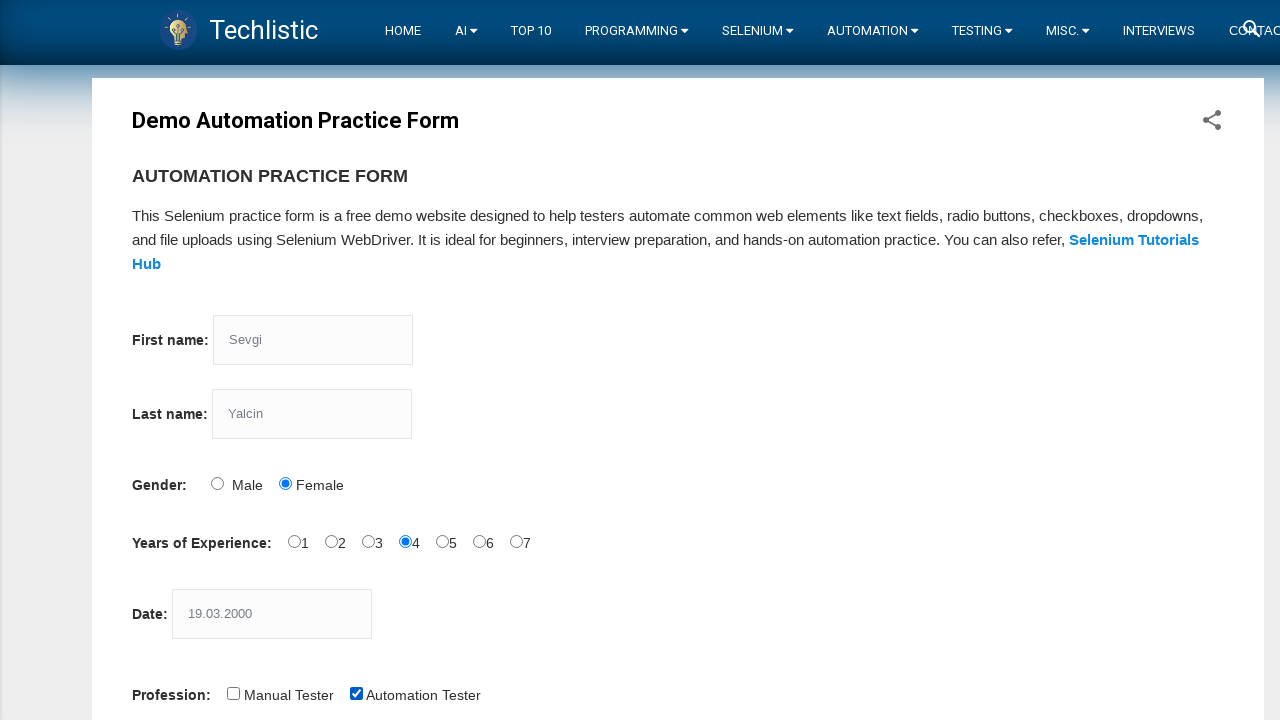

Selected automation tool option at (446, 360) on #tool-2
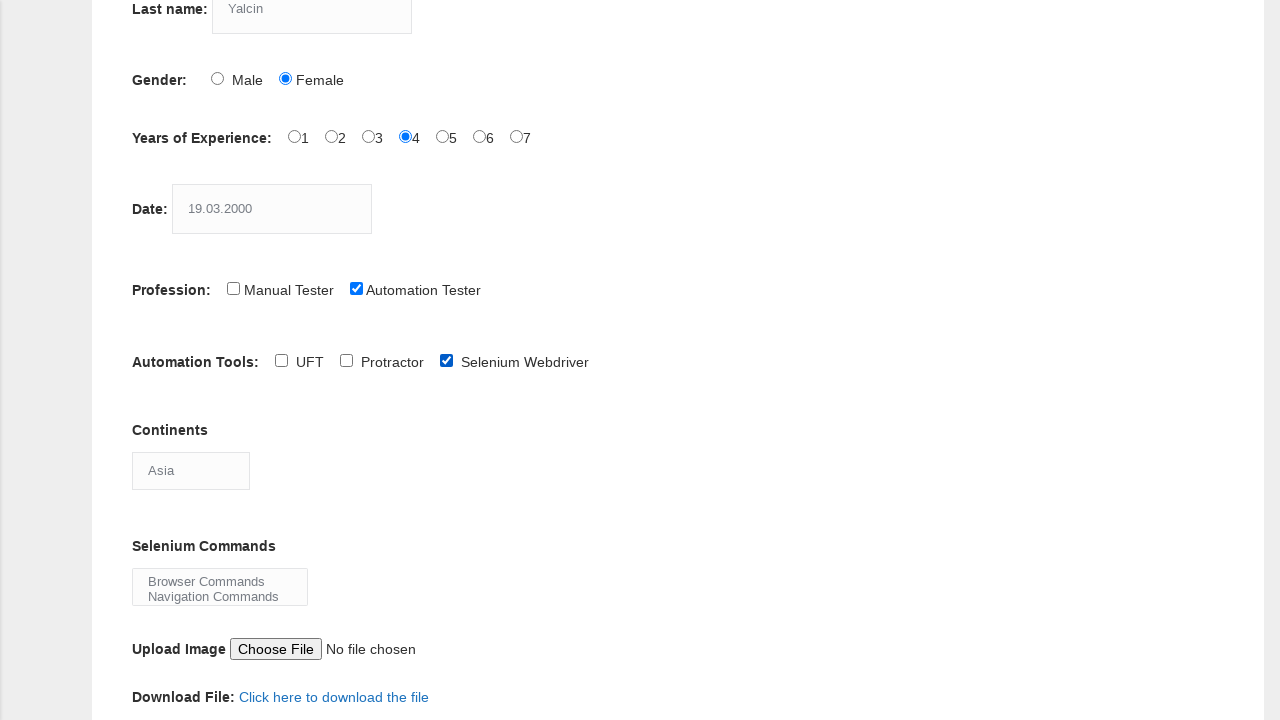

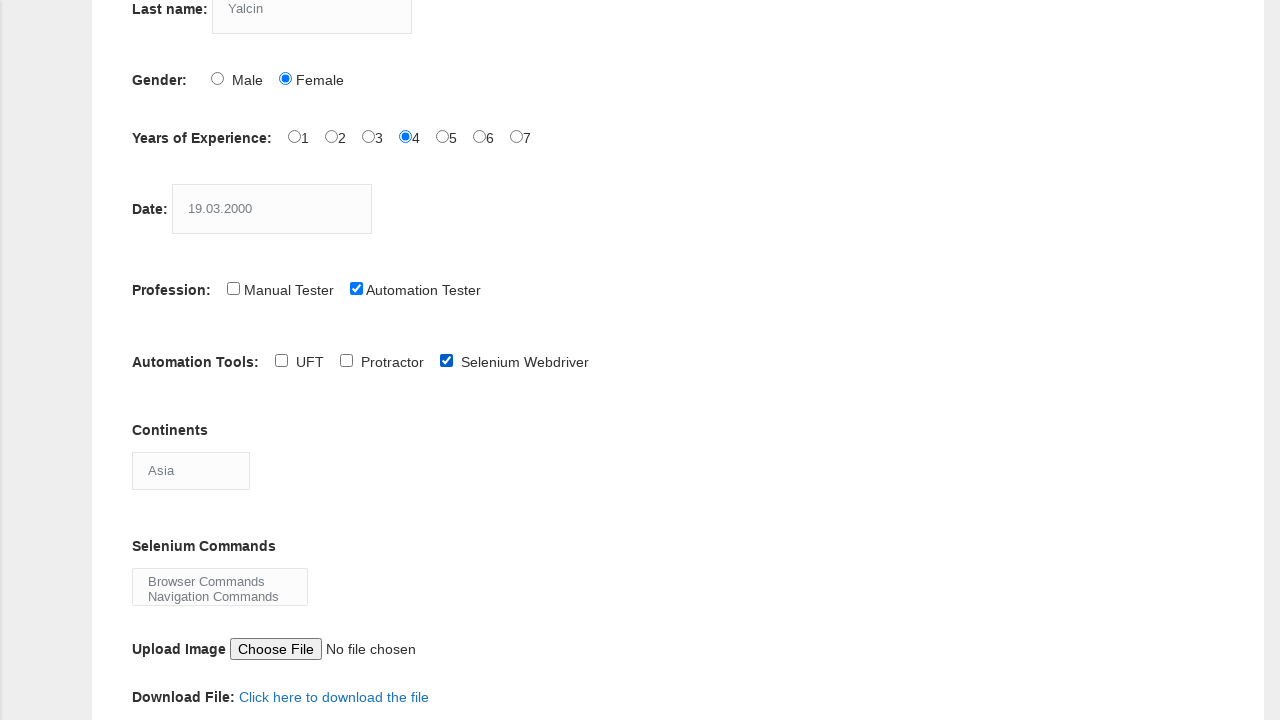